Tests selecting an option from a dropdown list by iterating through options and clicking the matching one, then verifying the selection was made correctly.

Starting URL: https://the-internet.herokuapp.com/dropdown

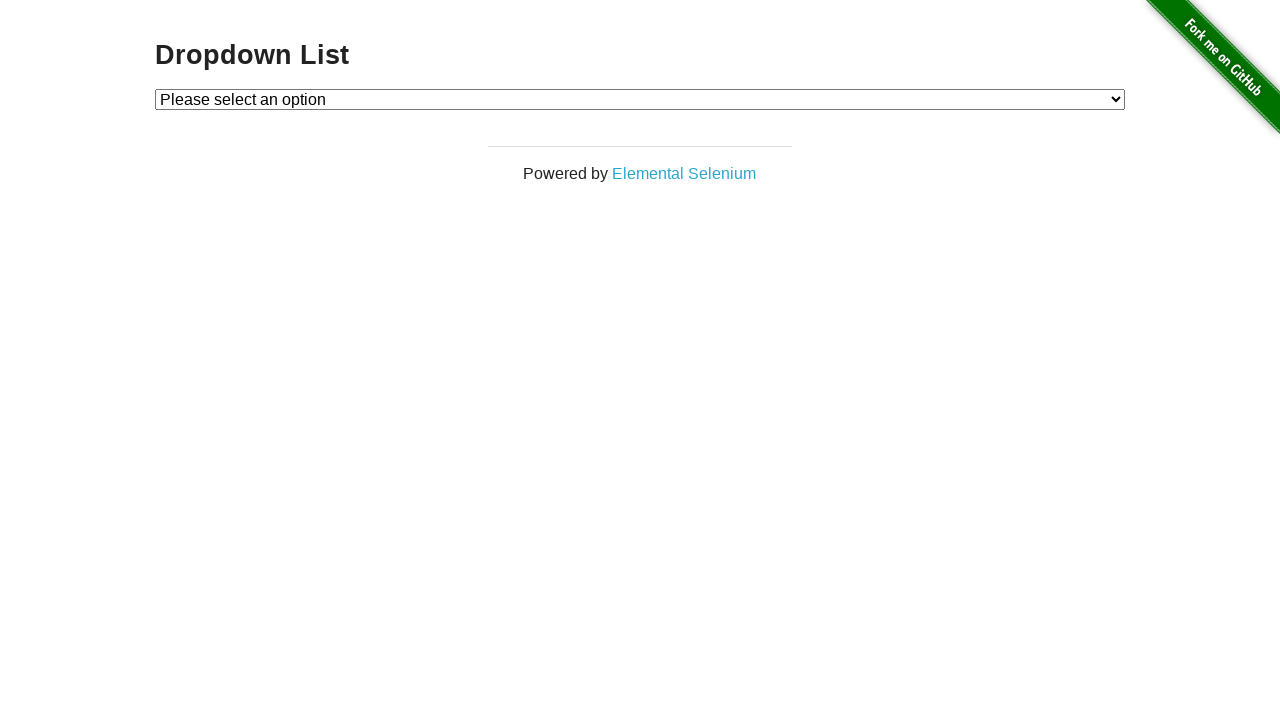

Dropdown element loaded and ready
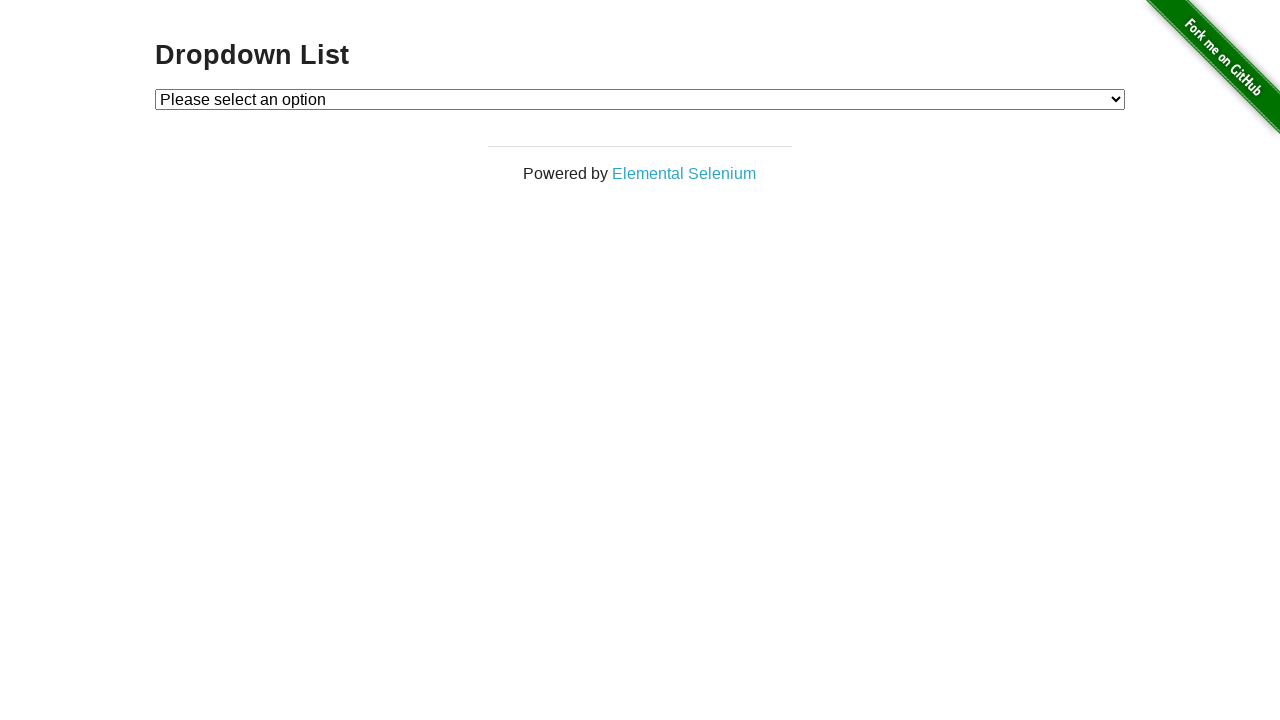

Selected 'Option 1' from dropdown using label on #dropdown
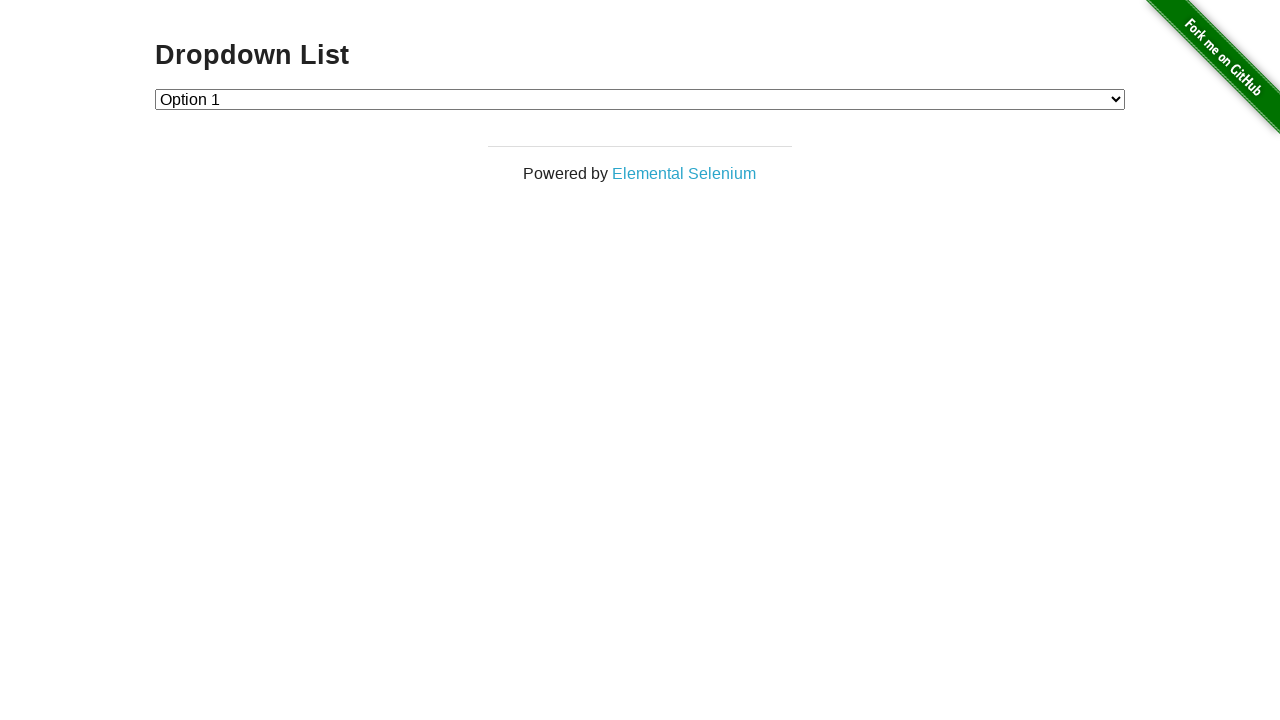

Retrieved selected dropdown value
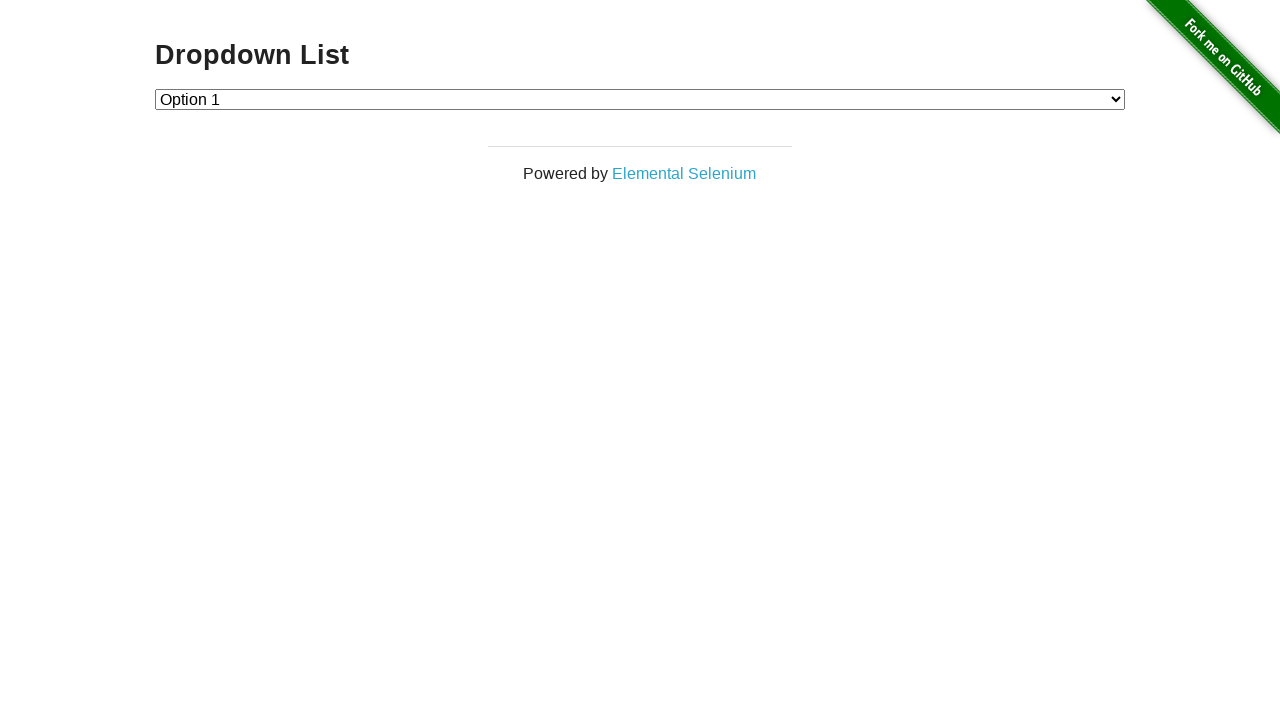

Verified that dropdown selection value equals '1'
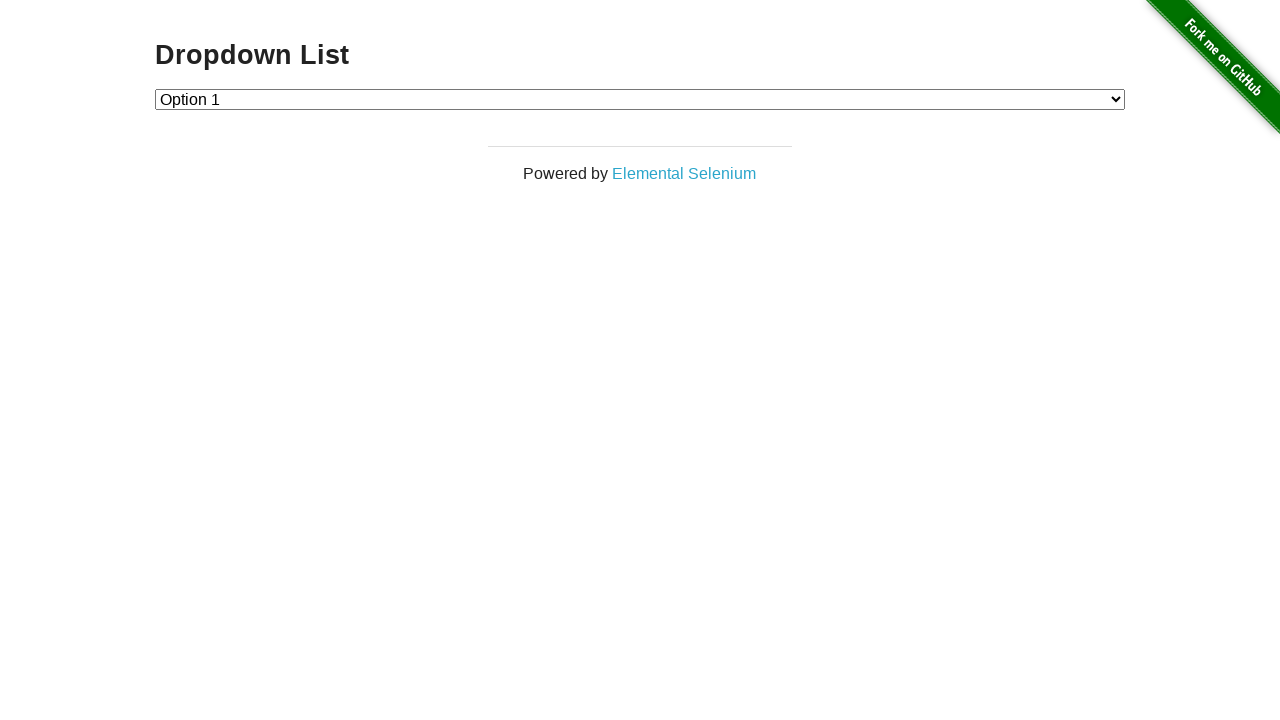

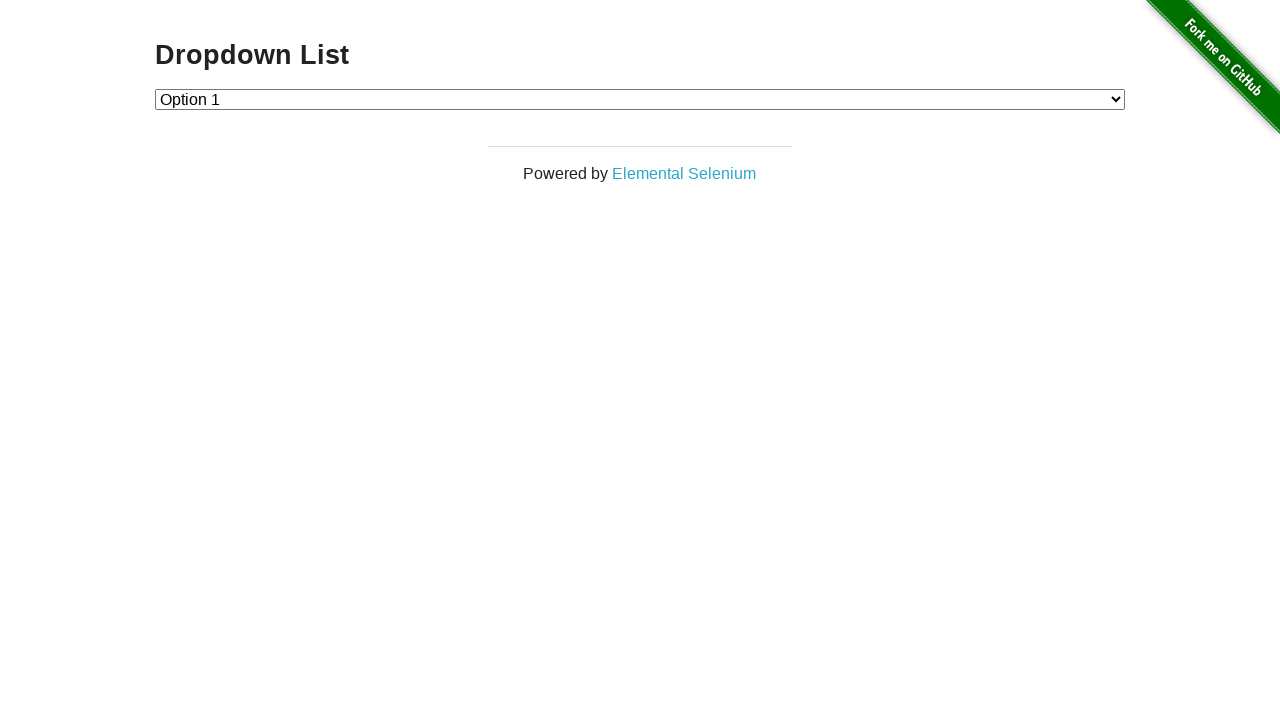